Tests the text box form validation by entering an invalid email address, submitting the form, and verifying that the email field displays an error state with red border

Starting URL: https://demoqa.com/text-box

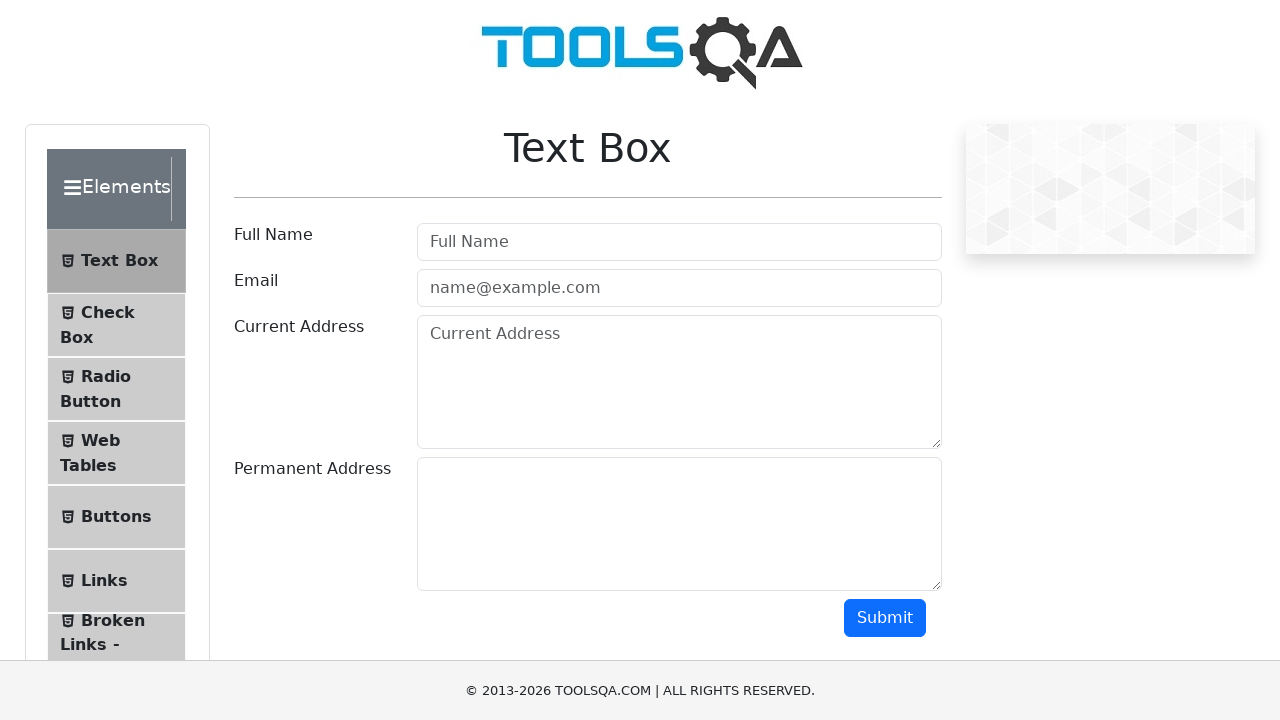

Filled email field with invalid email address 'invalid' on #userEmail
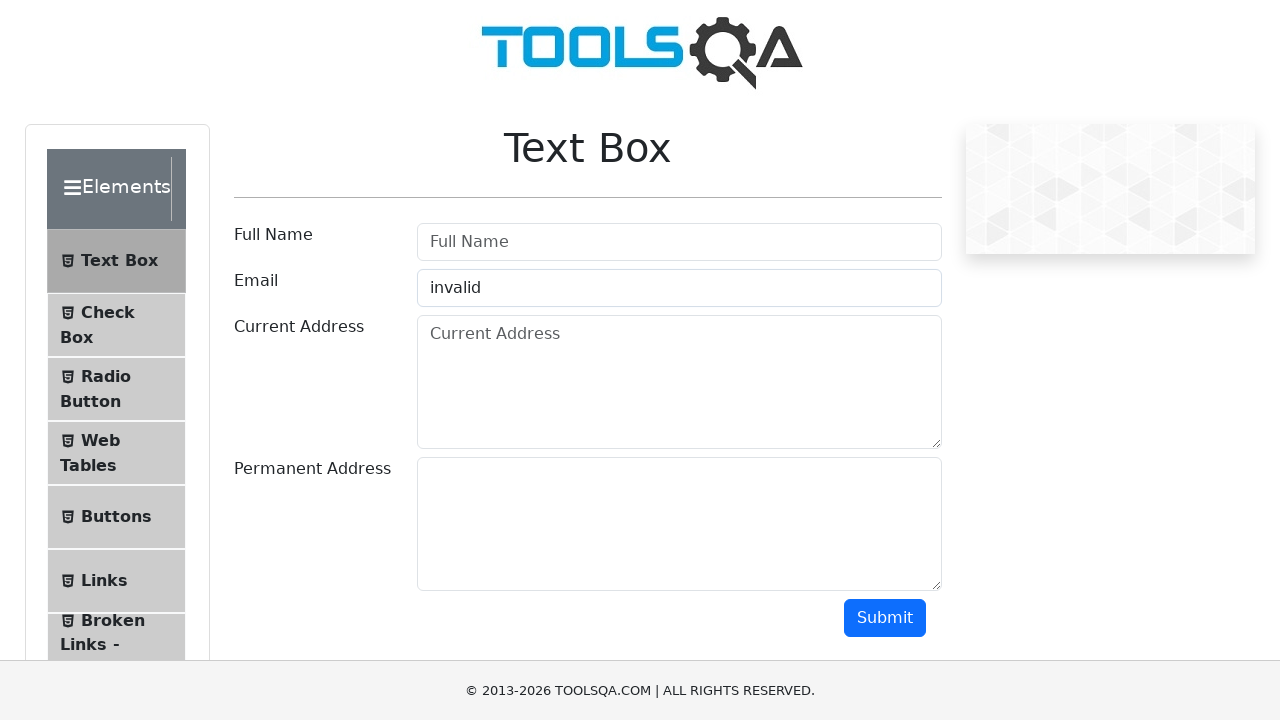

Scrolled to submit button
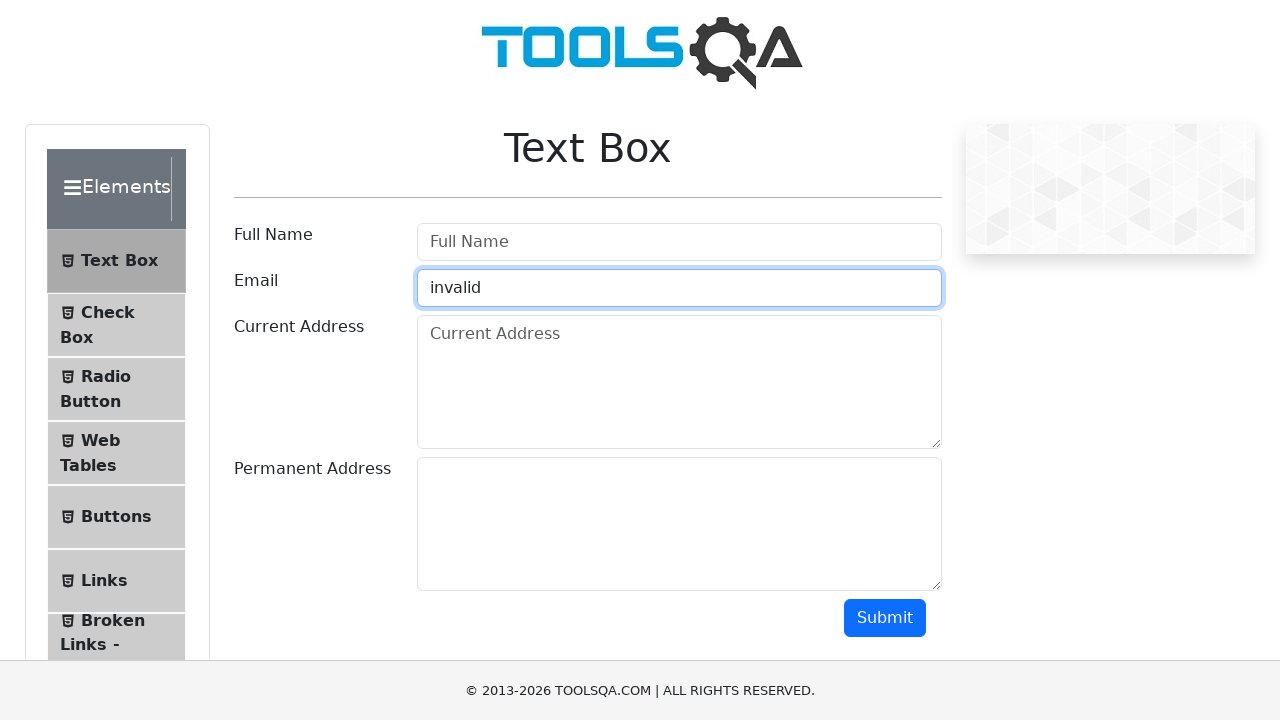

Clicked submit button to submit the form at (885, 618) on #submit
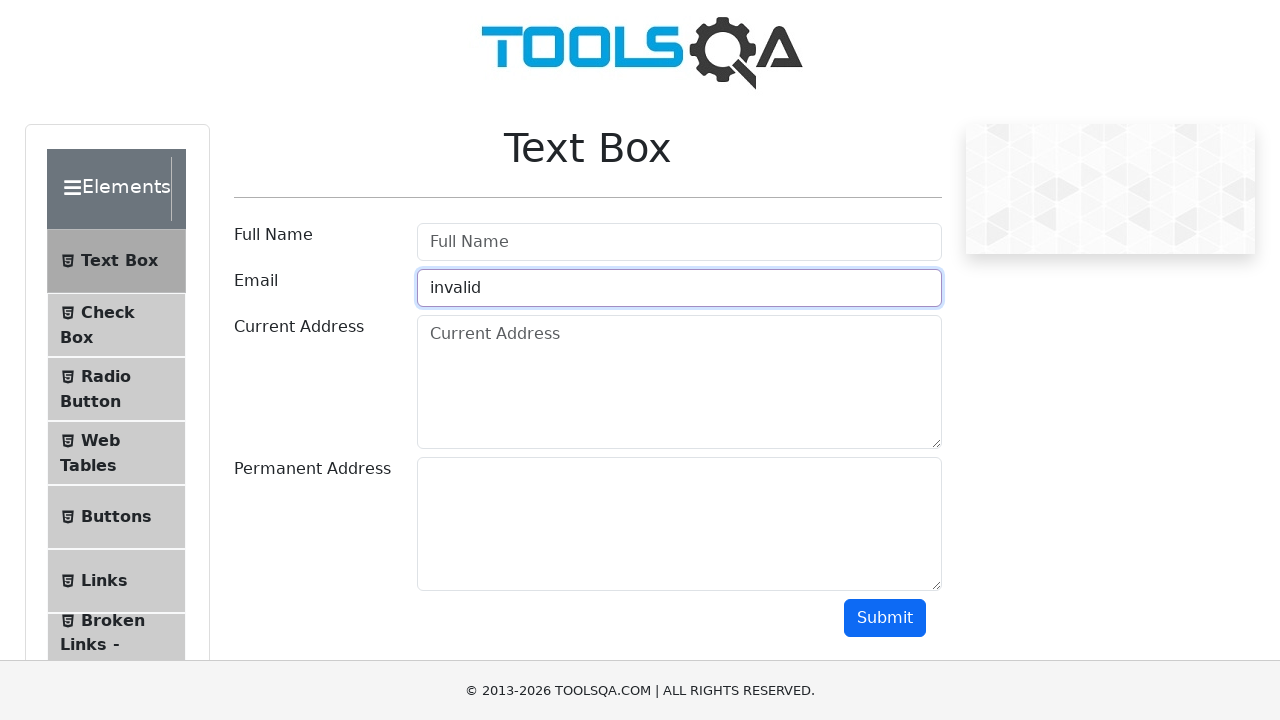

Verified that email field displays error state with red border
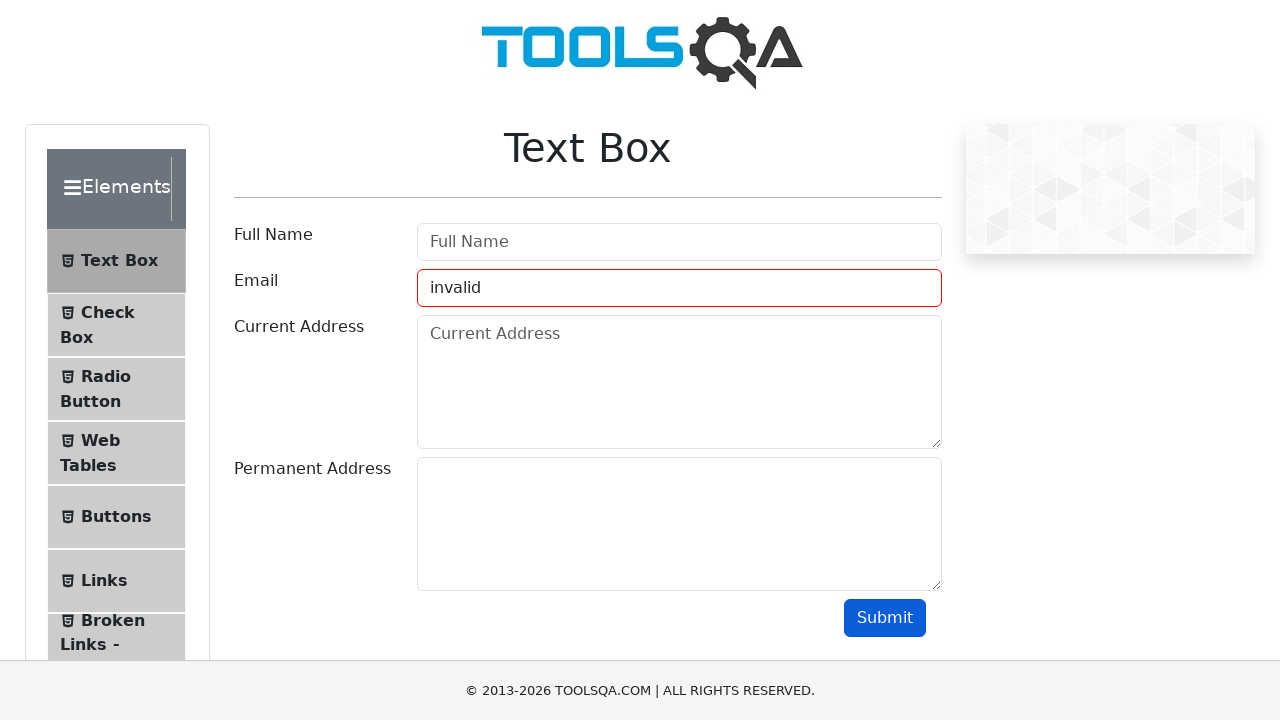

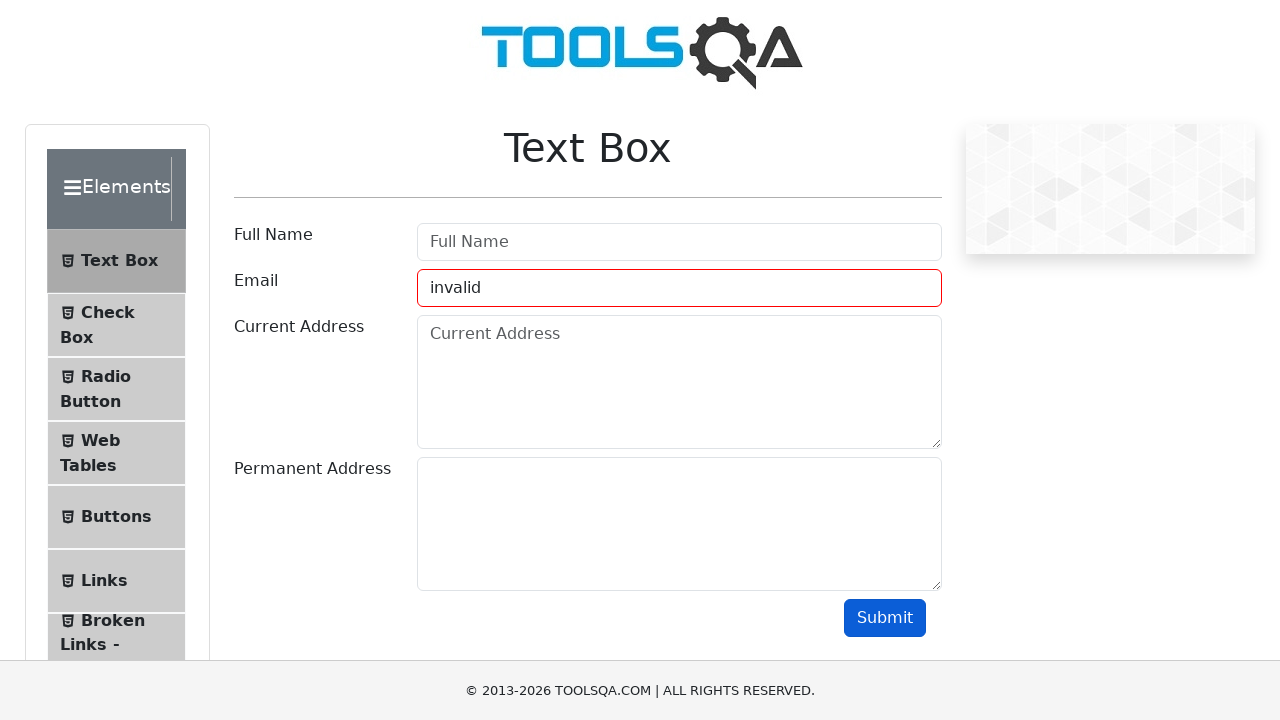